Tests right-click (context menu) functionality by performing a context click on a button element on a jQuery context menu demo page

Starting URL: http://swisnl.github.io/jQuery-contextMenu/demo.html

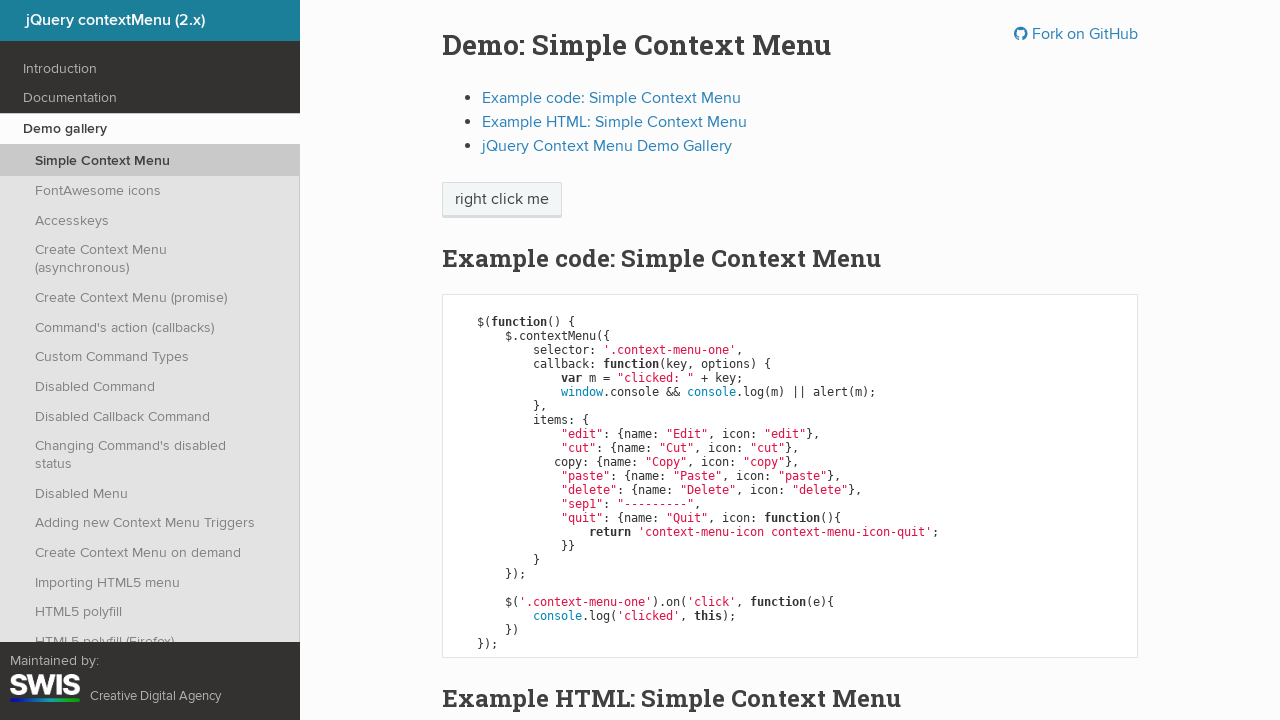

Located the right-click button element on jQuery context menu demo page
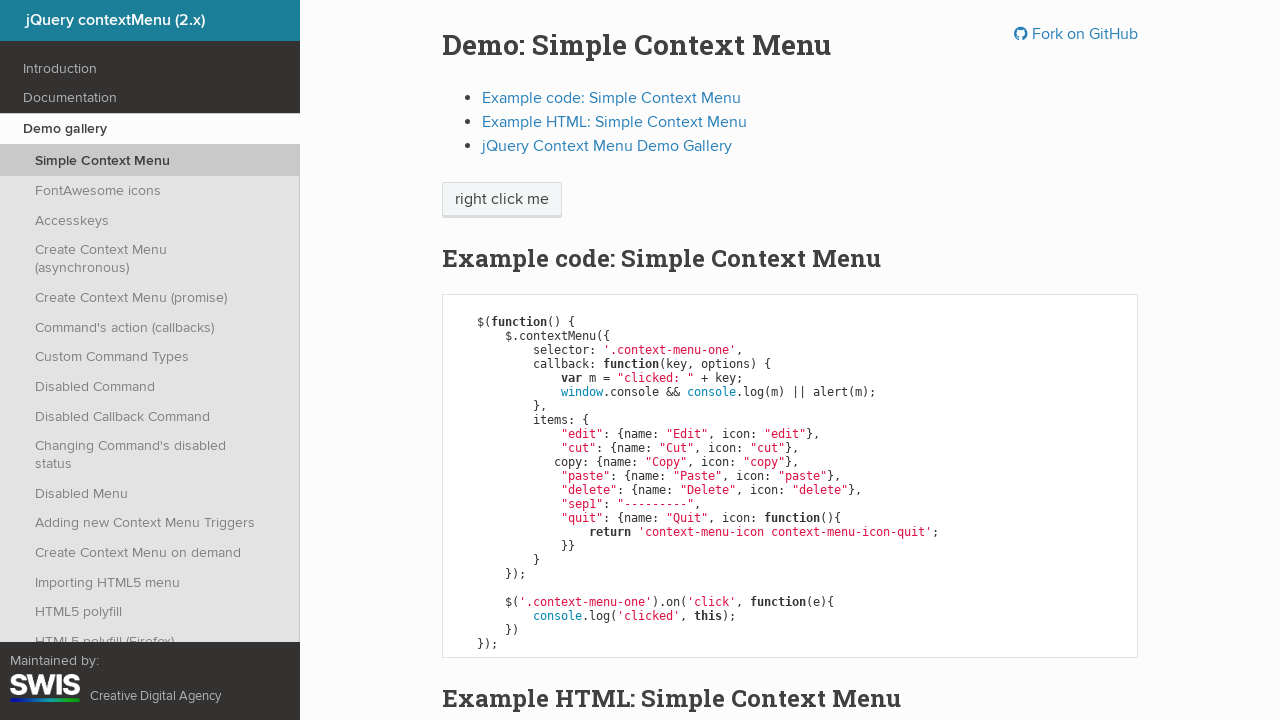

Right-click button element became visible
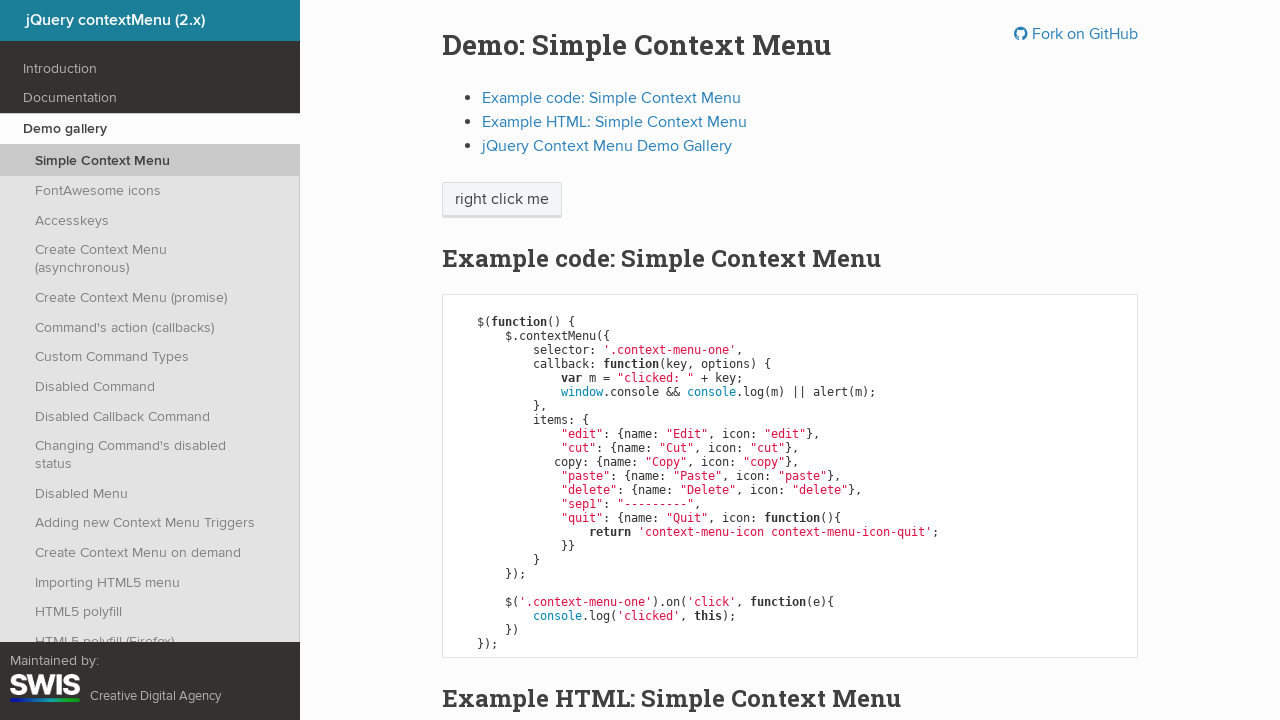

Performed right-click on the button element at (502, 200) on span.context-menu-one.btn.btn-neutral
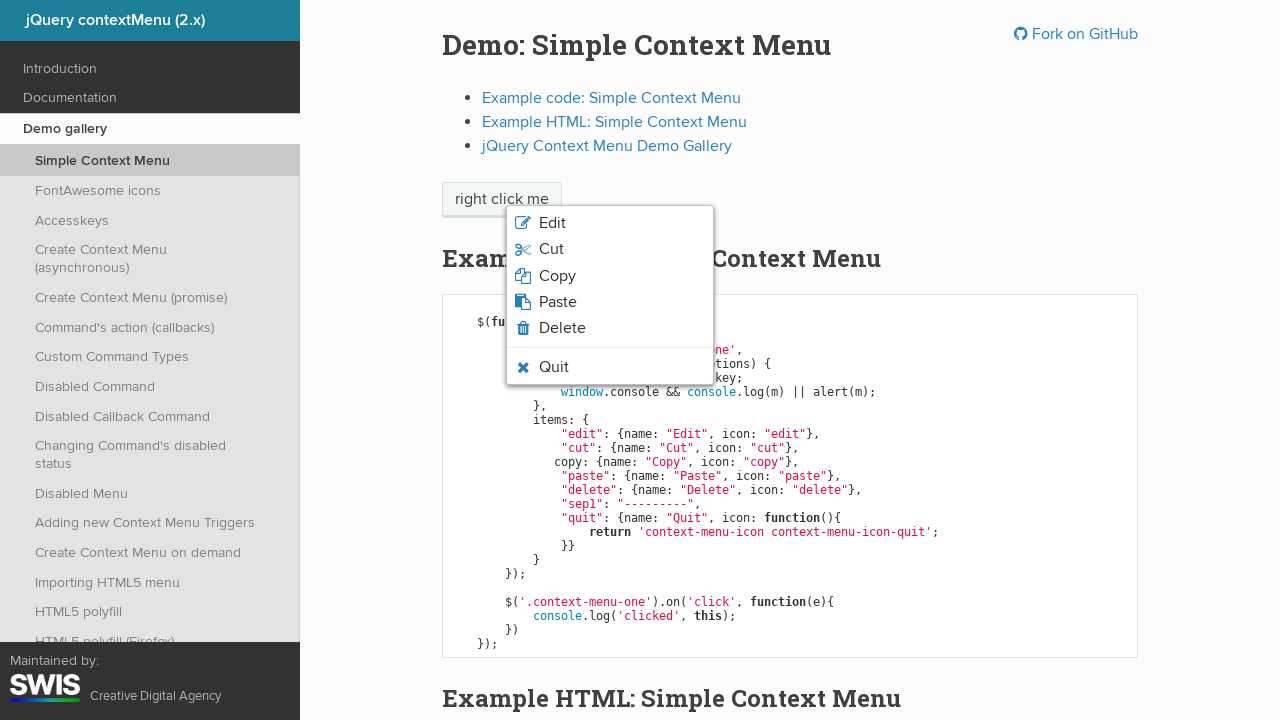

Context menu appeared after right-click
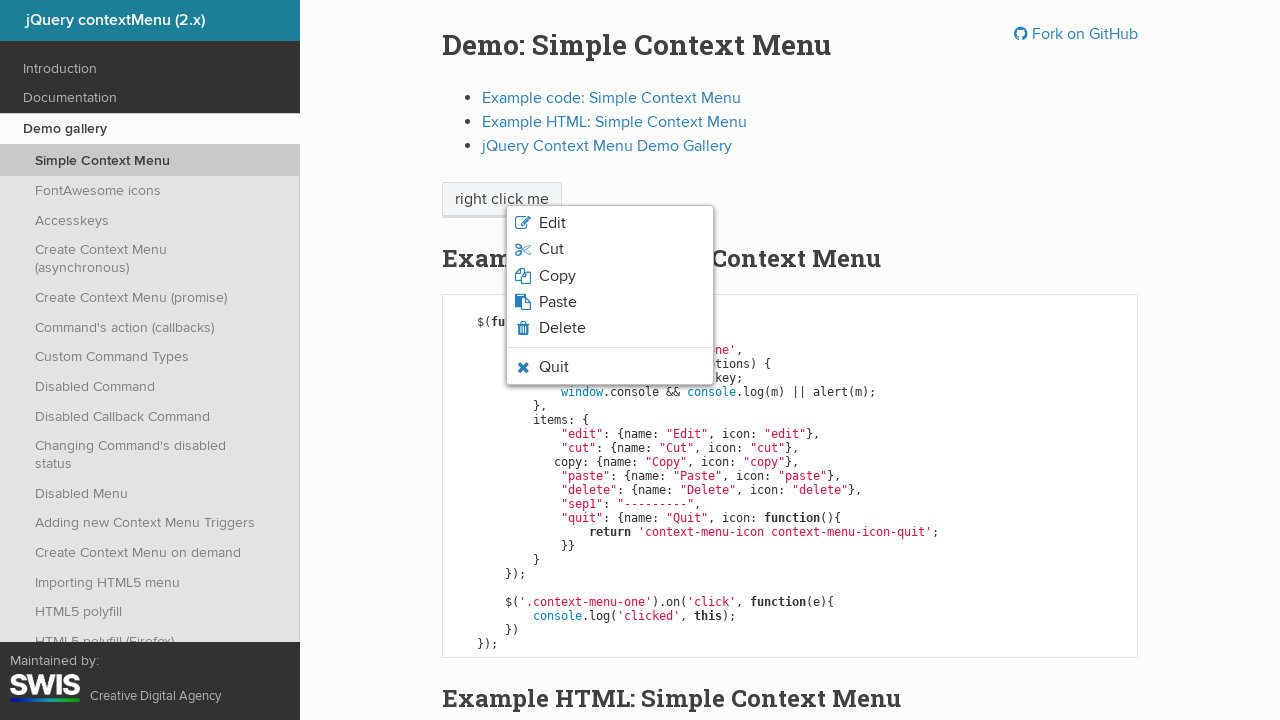

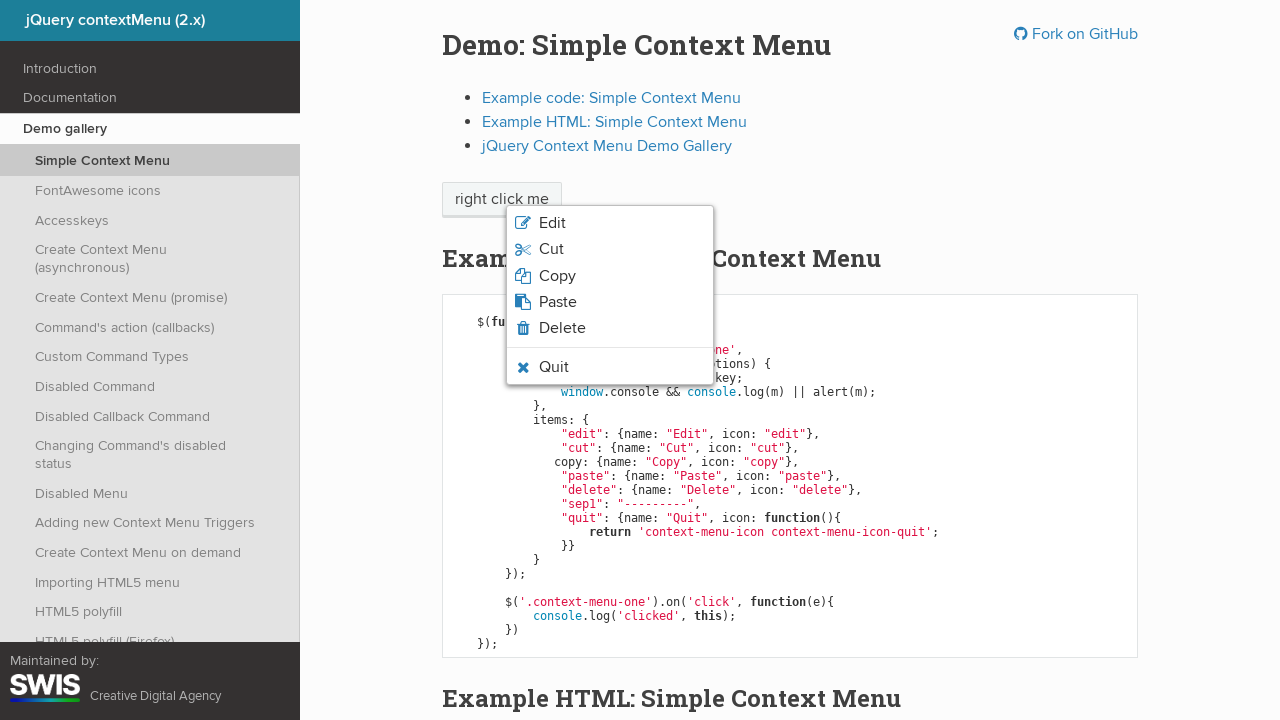